Tests handling JavaScript alerts with explicit waits using Playwright's dialog handling.

Starting URL: https://the-internet.herokuapp.com/javascript_alerts

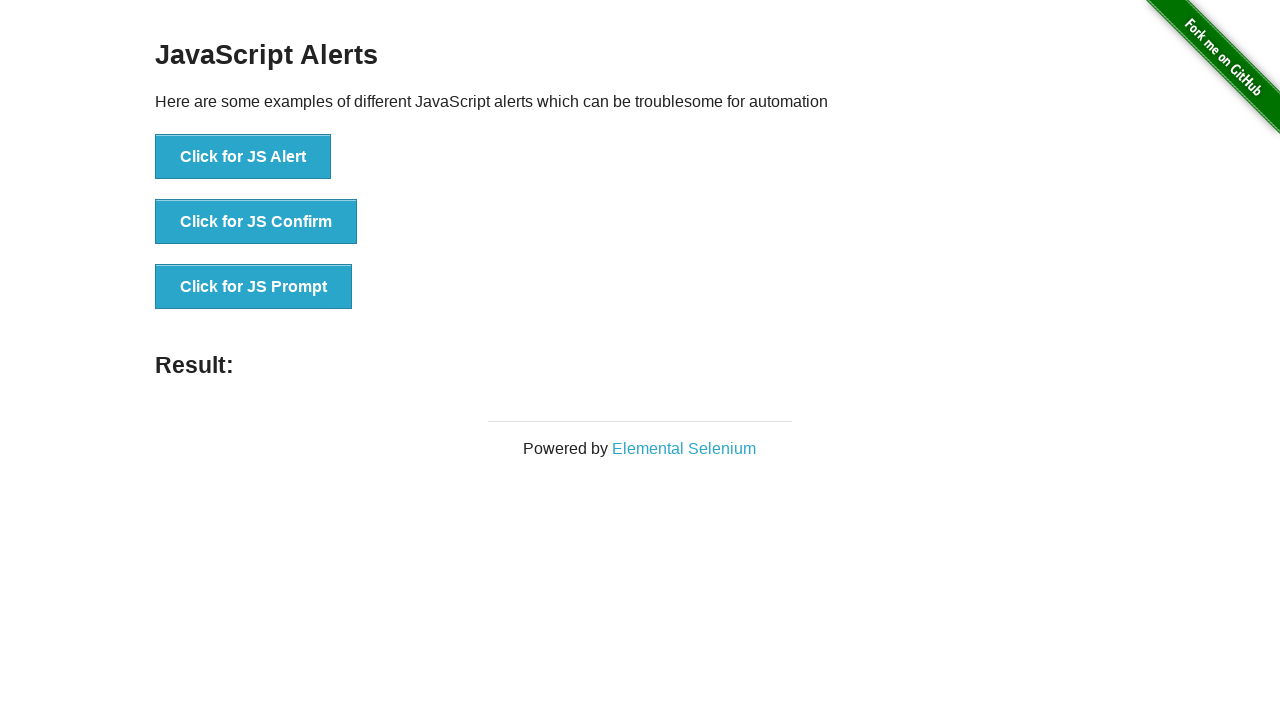

Set up dialog handler to accept alerts
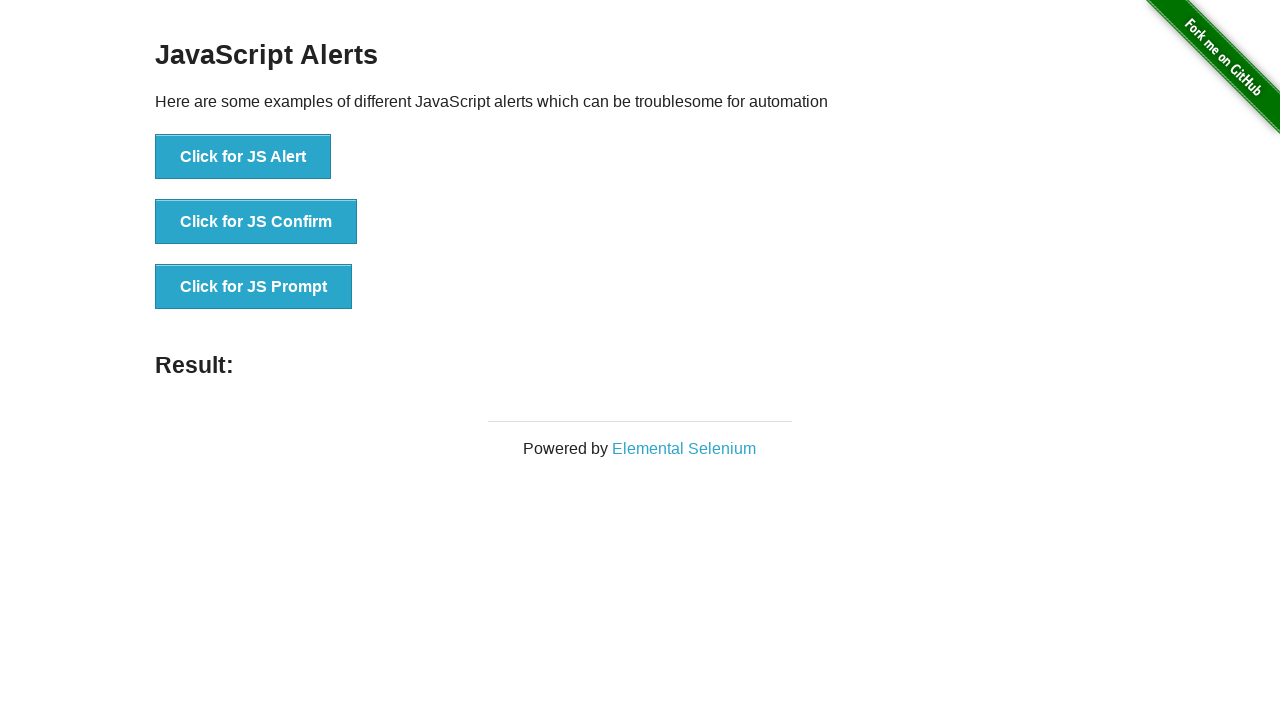

Clicked JavaScript alert button at (243, 157) on xpath=//button[text()='Click for JS Alert']
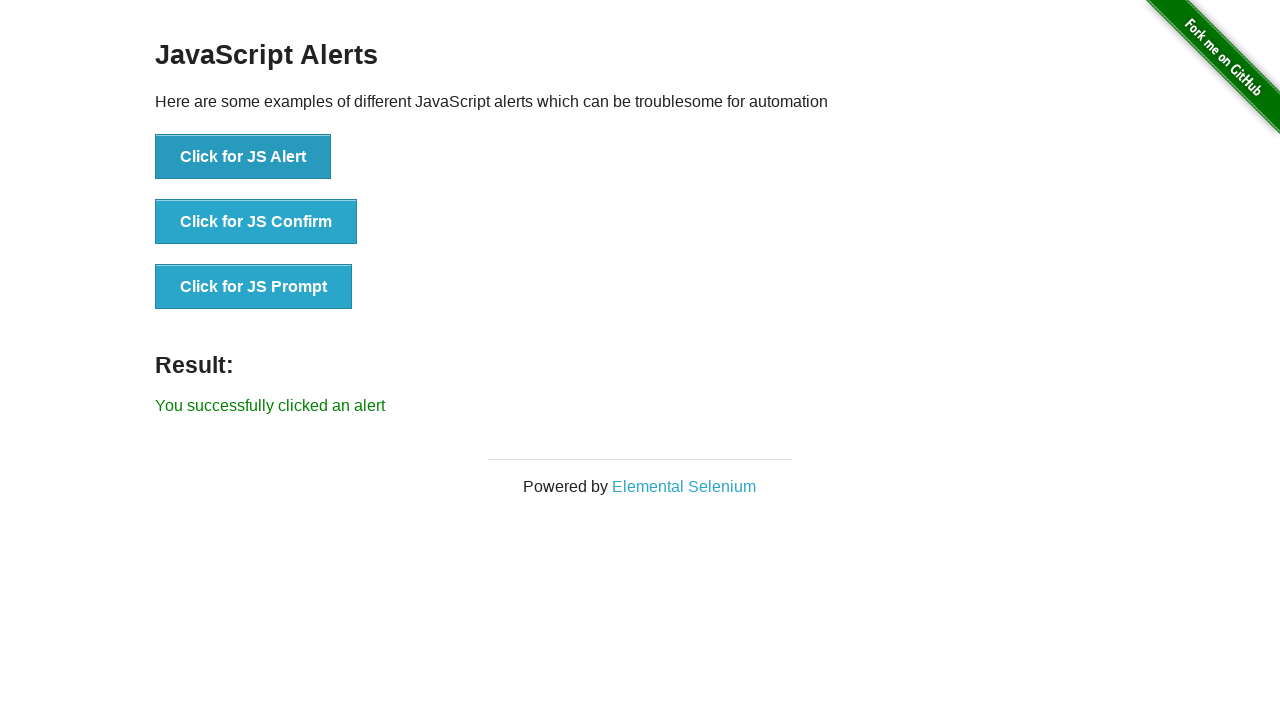

Alert was handled and result element appeared
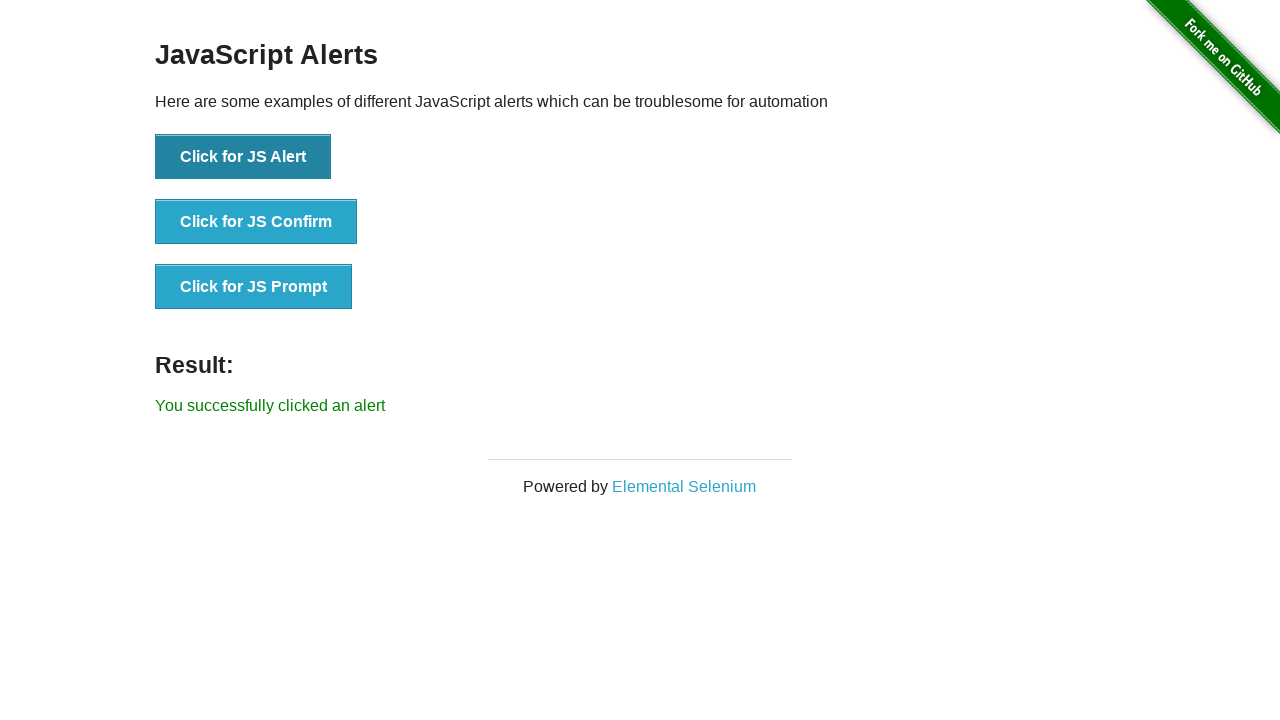

Retrieved result text: You successfully clicked an alert
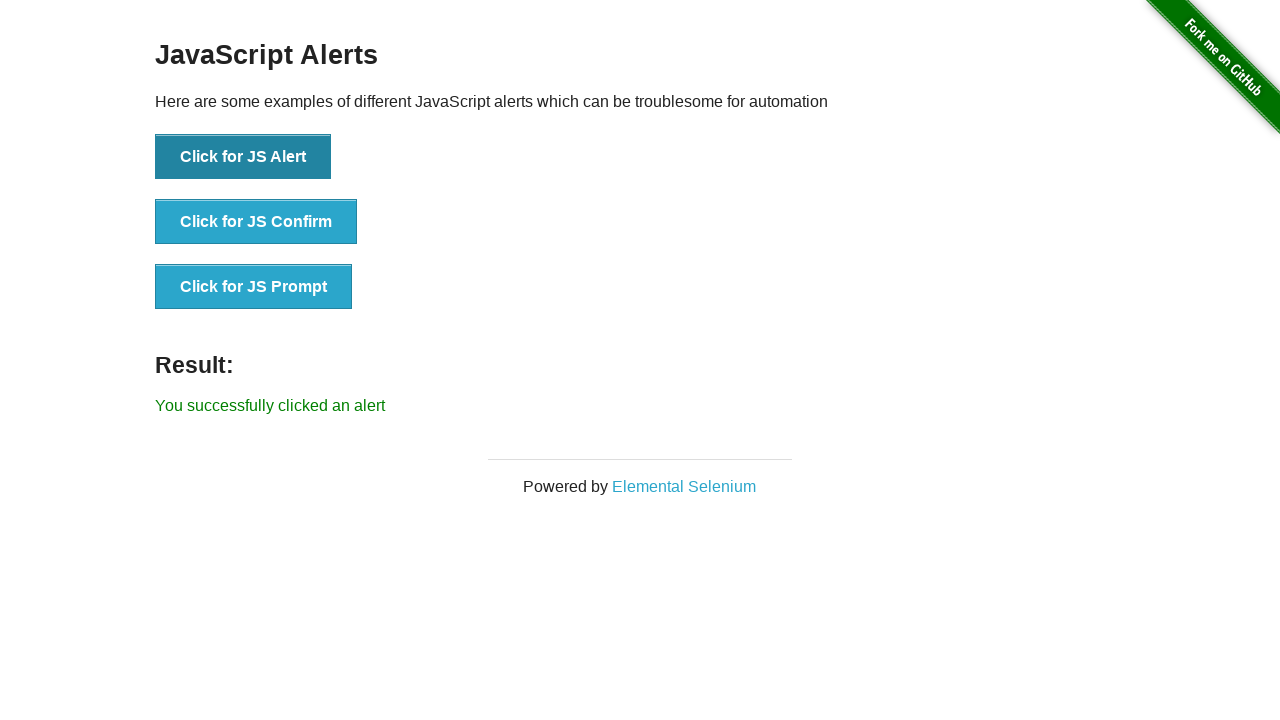

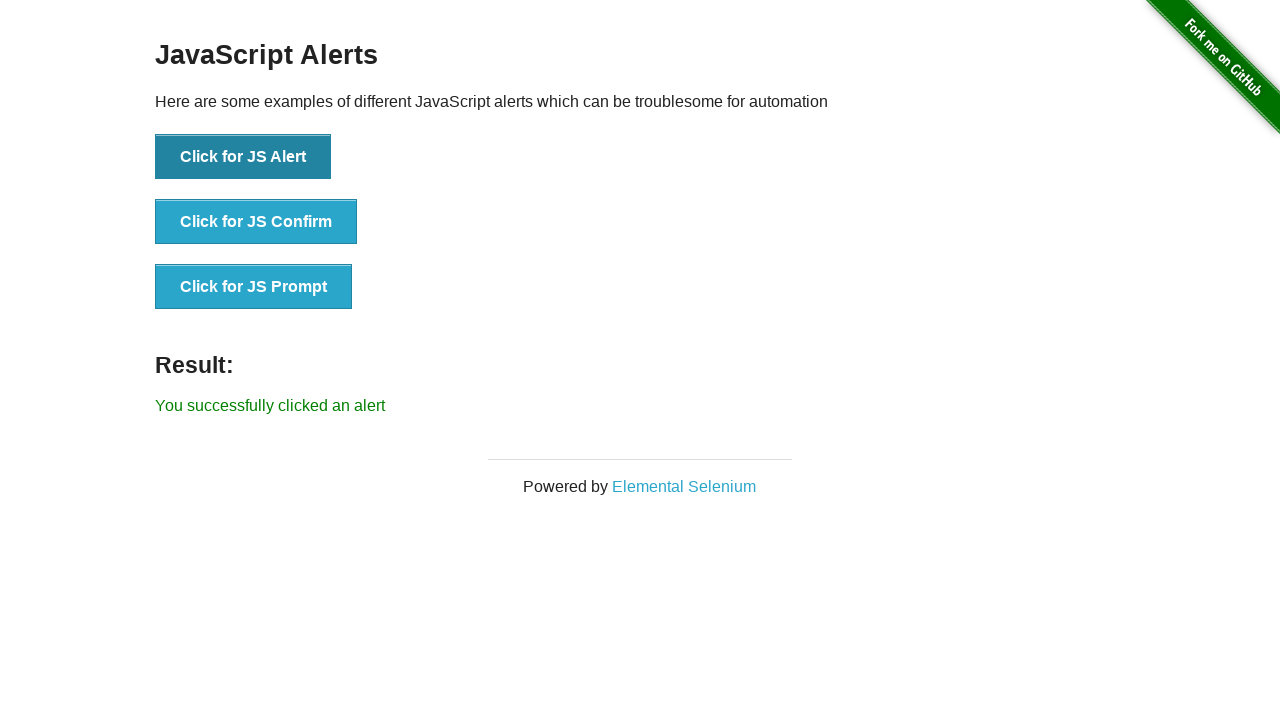